Tests the add-to-cart functionality on an e-commerce demo site by clicking the "Add to Cart" button for a product and verifying the product appears in the cart pane.

Starting URL: https://bstackdemo.com/

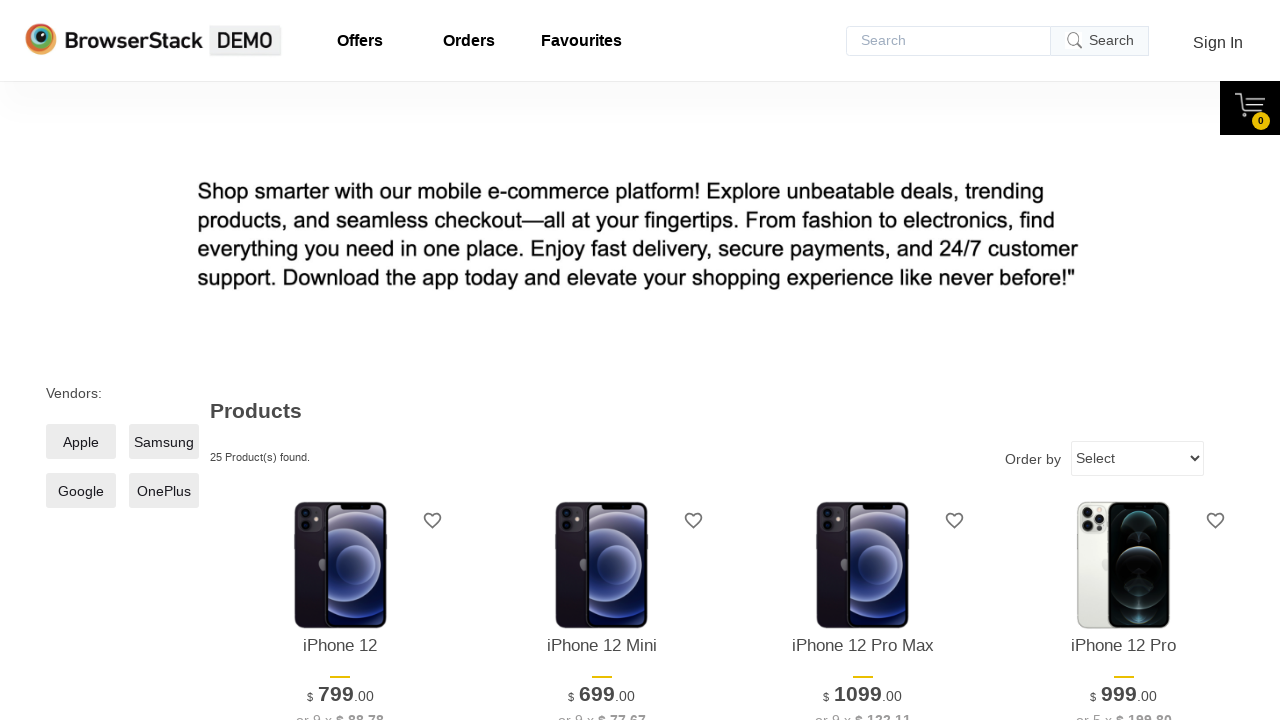

Page loaded and title verified to contain 'StackDemo'
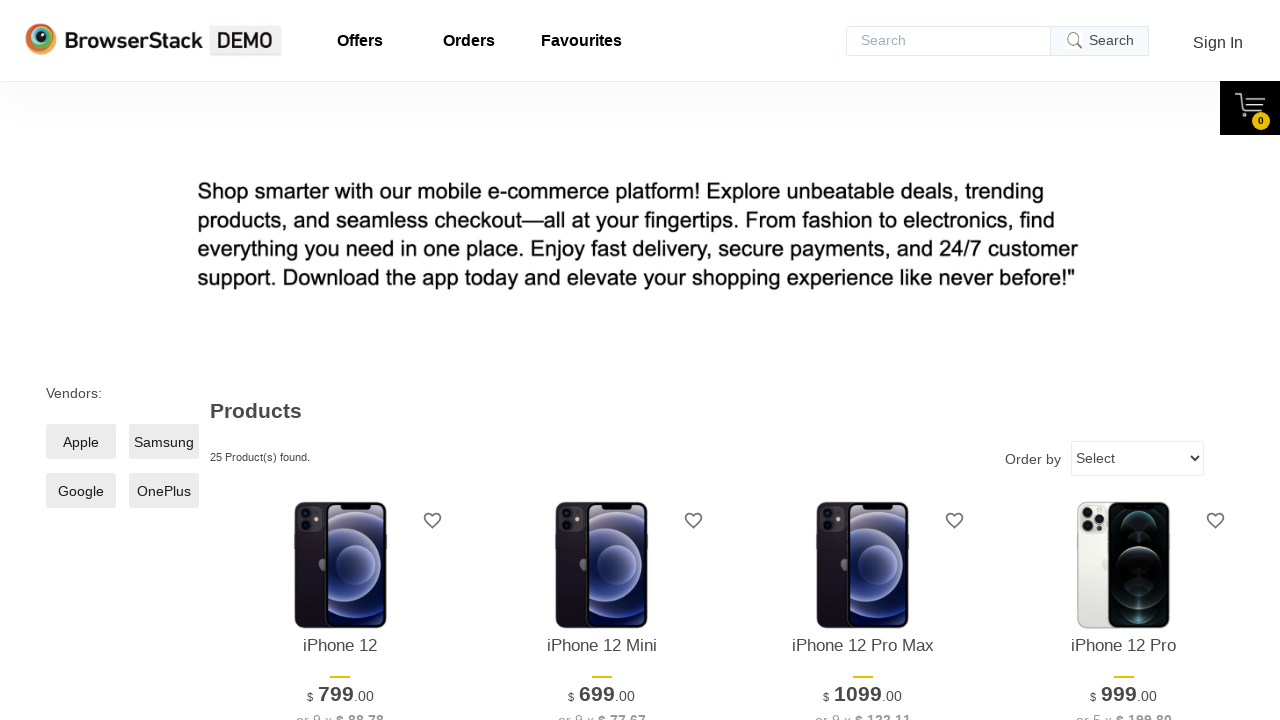

First product element became visible
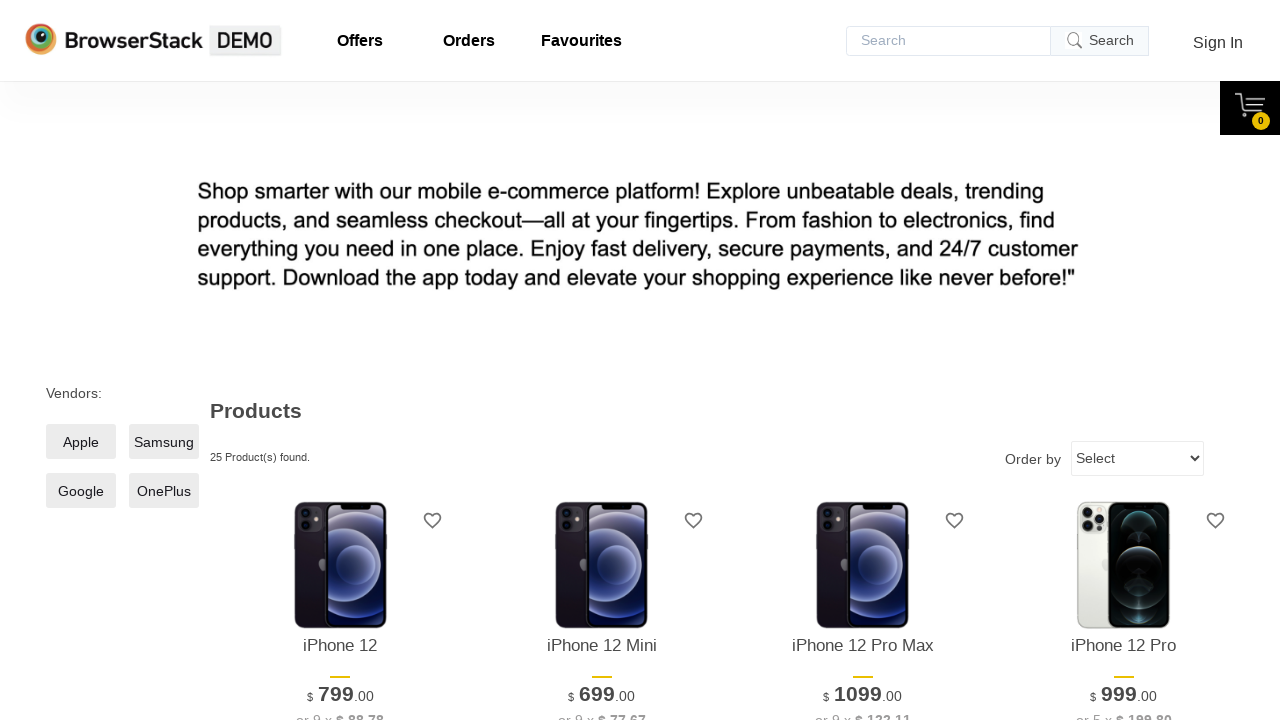

Retrieved product name: 'iPhone 12'
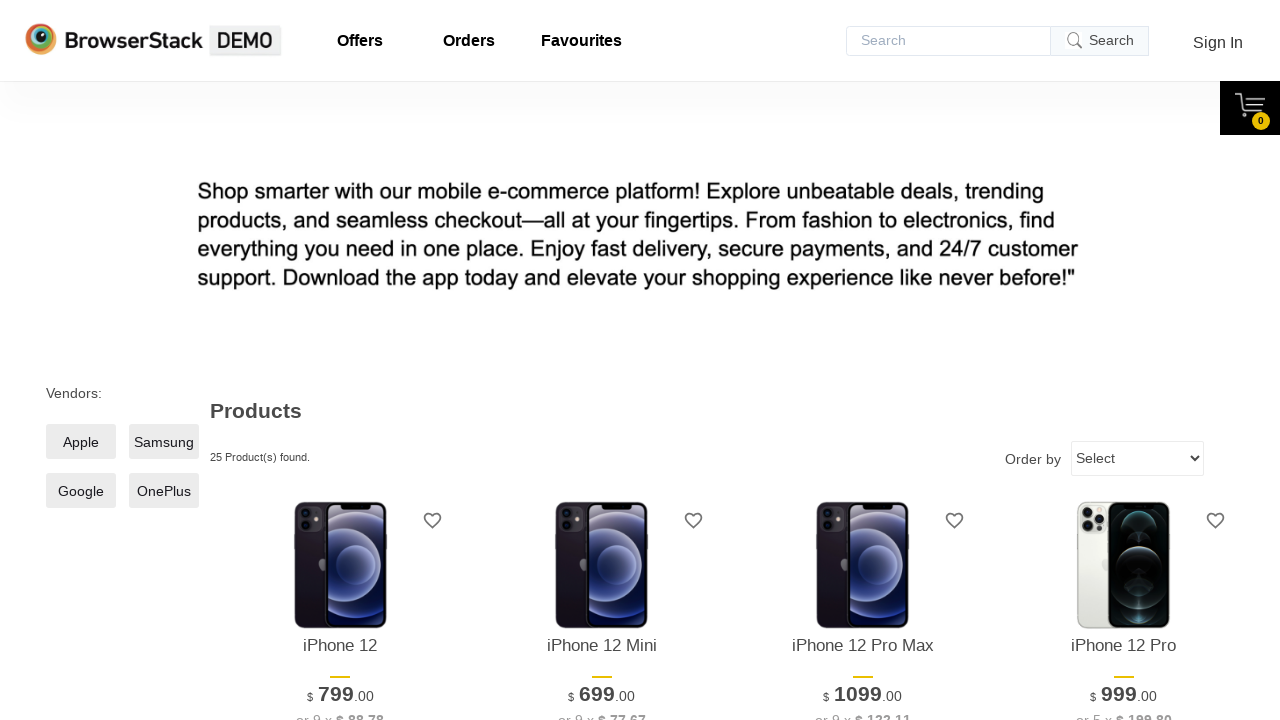

Add to Cart button became visible
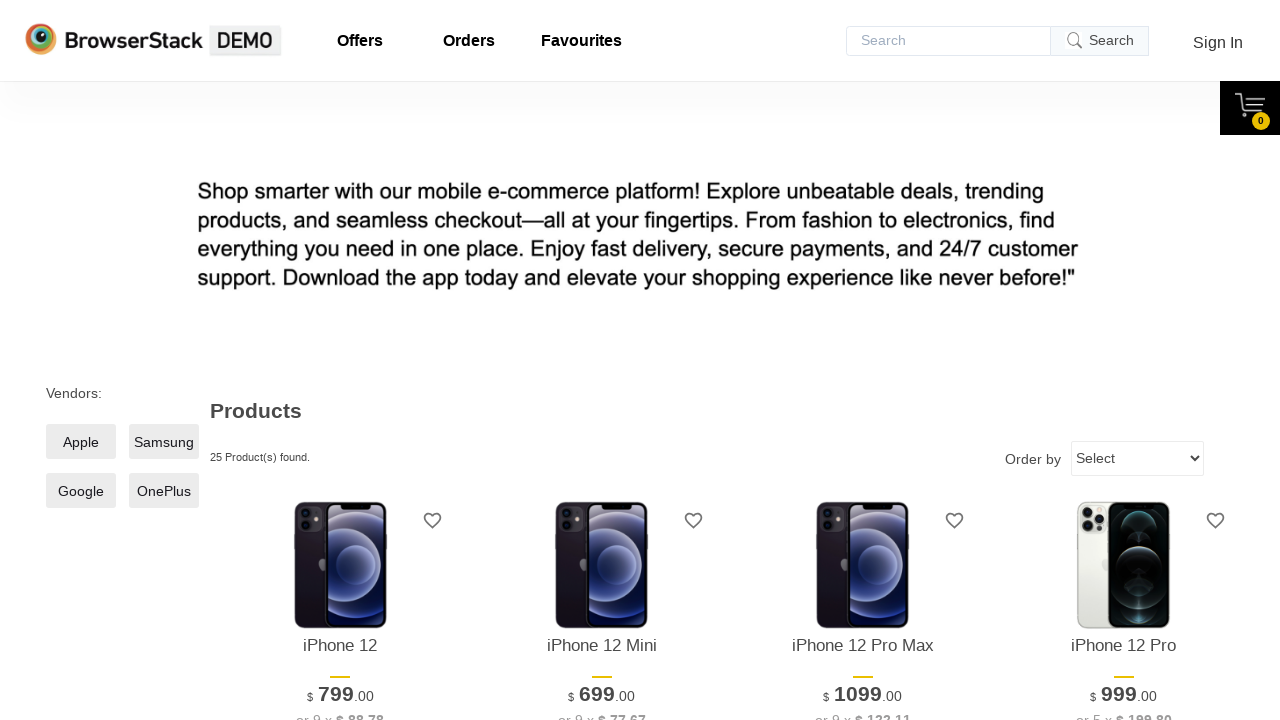

Clicked the Add to Cart button at (340, 361) on xpath=//*[@id="1"]/div[4]
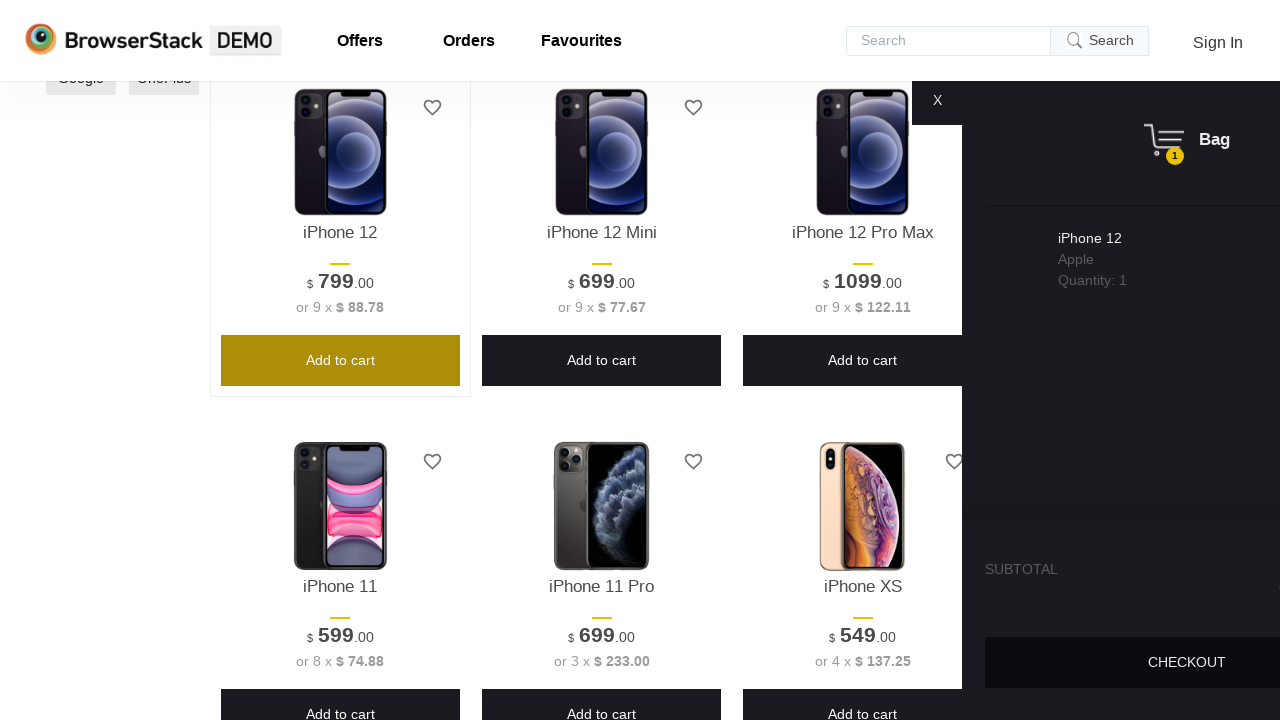

Product appeared in cart pane
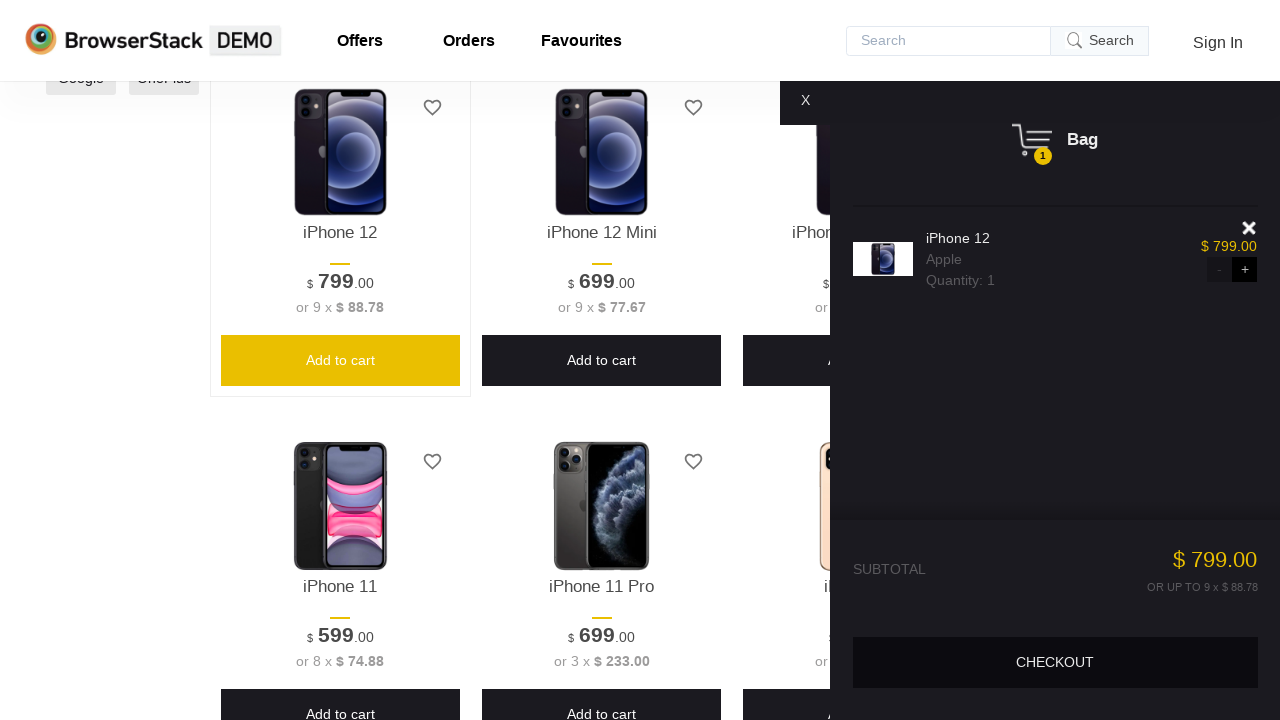

Retrieved product from cart: 'iPhone 12'
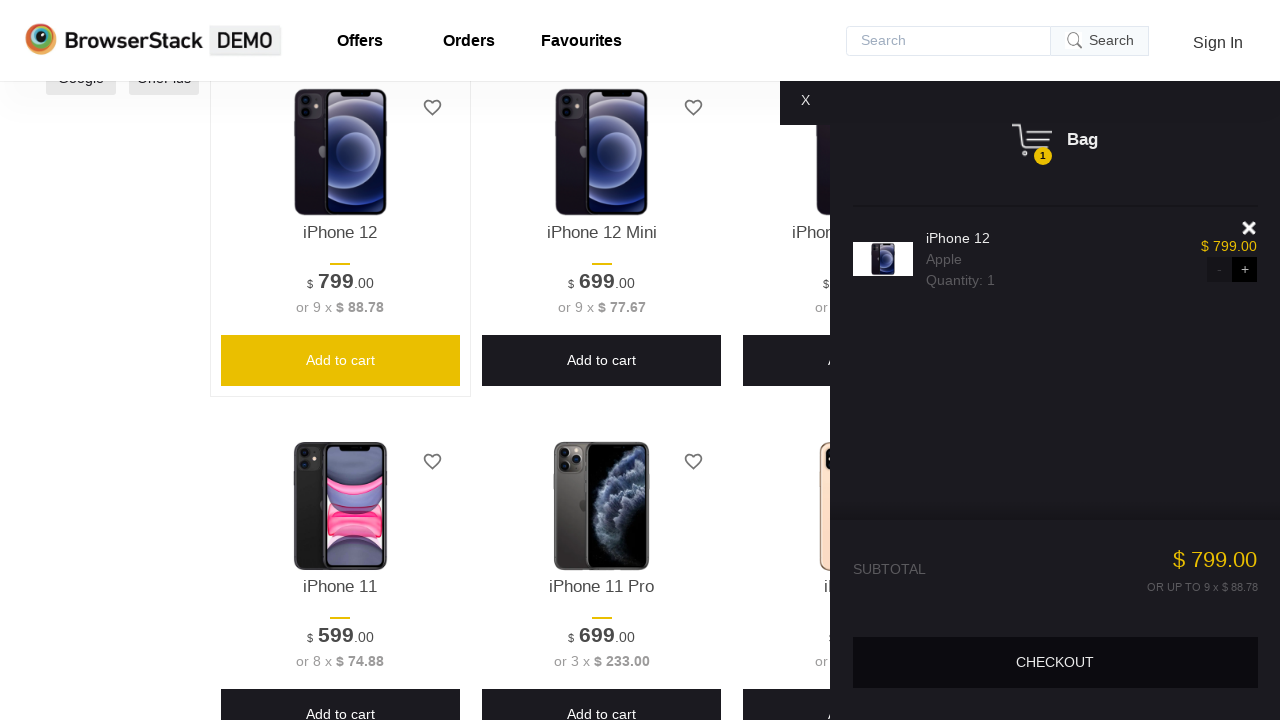

Verified that product in cart matches the product added
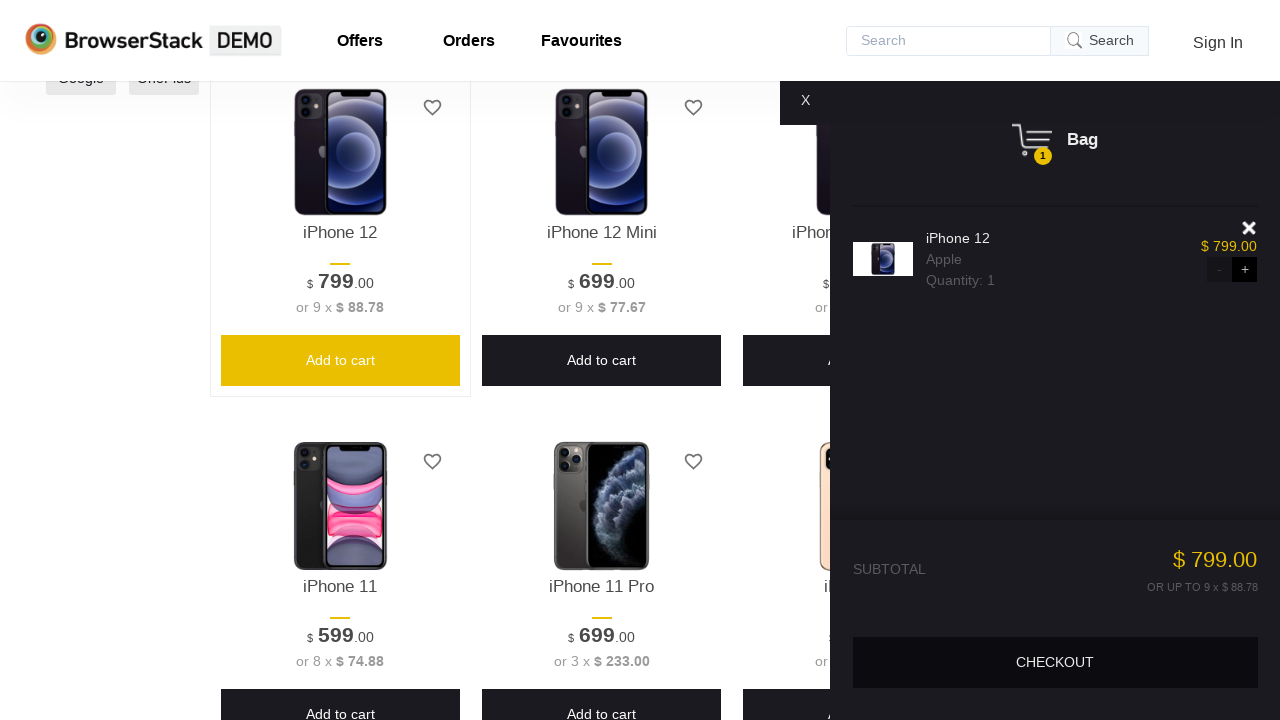

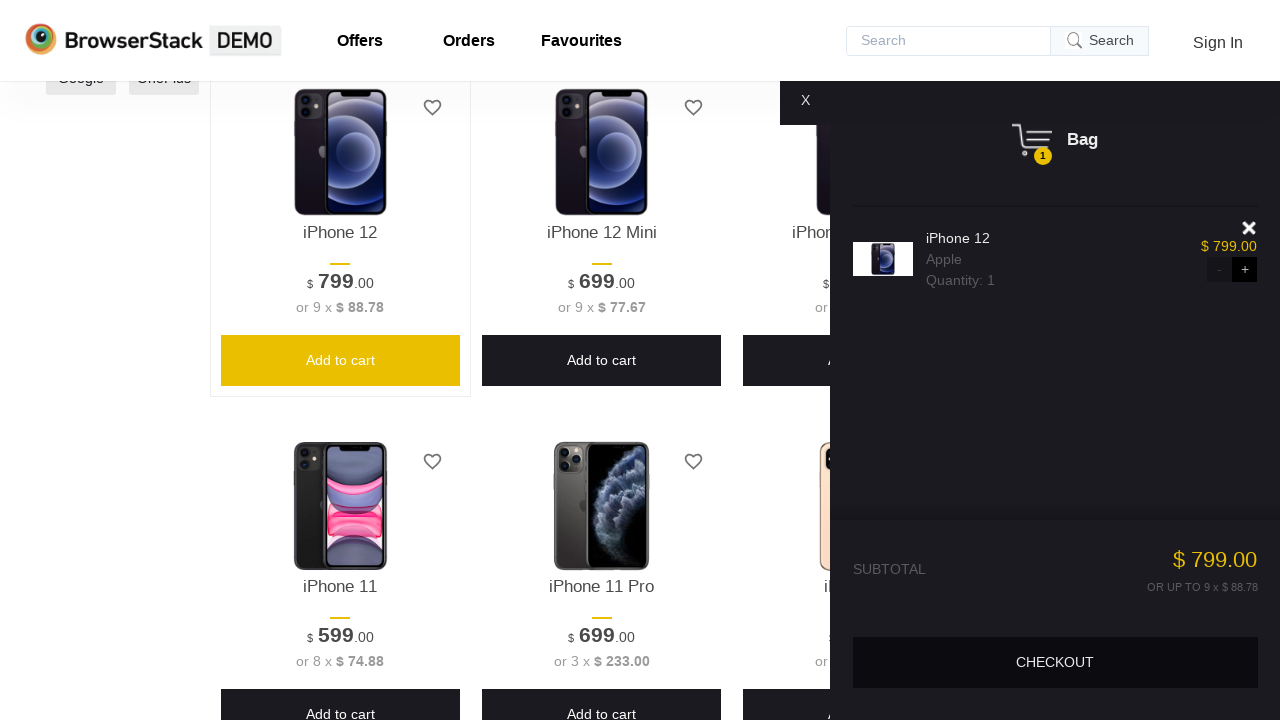